Simple navigation test that loads the Sina.com.cn homepage

Starting URL: http://www.sina.com.cn/

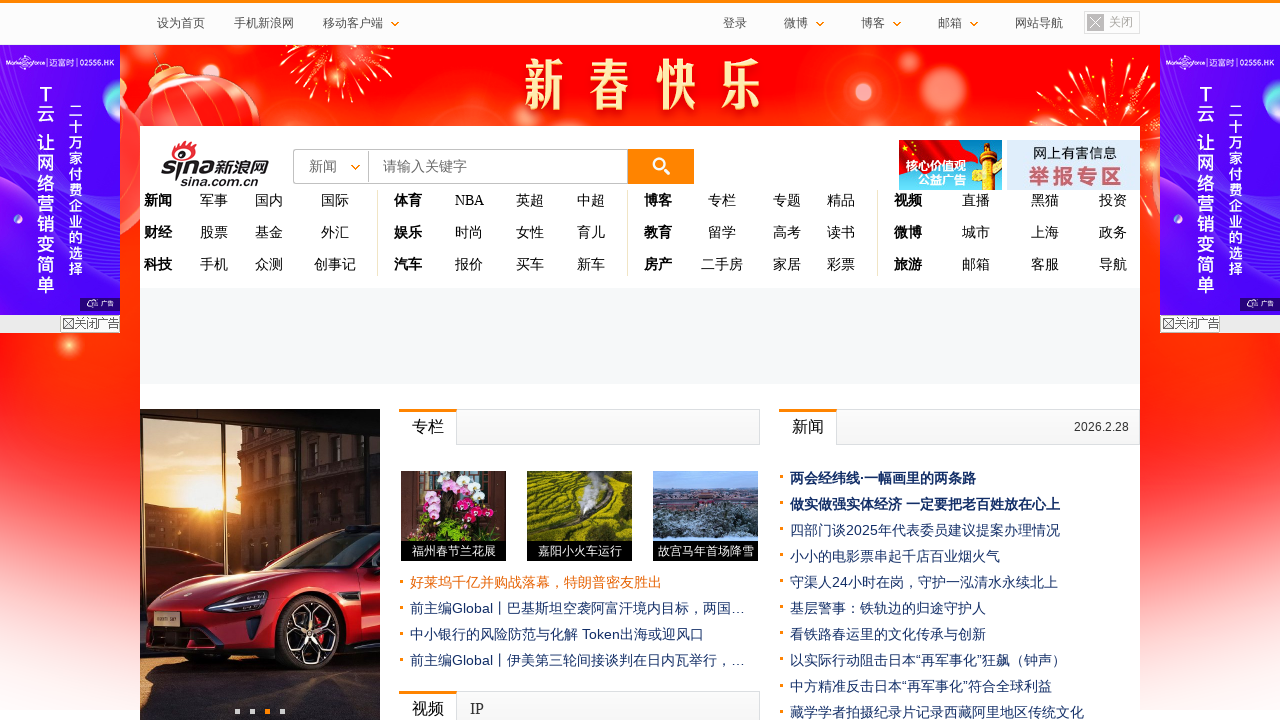

Sina.com.cn homepage loaded - DOM content ready
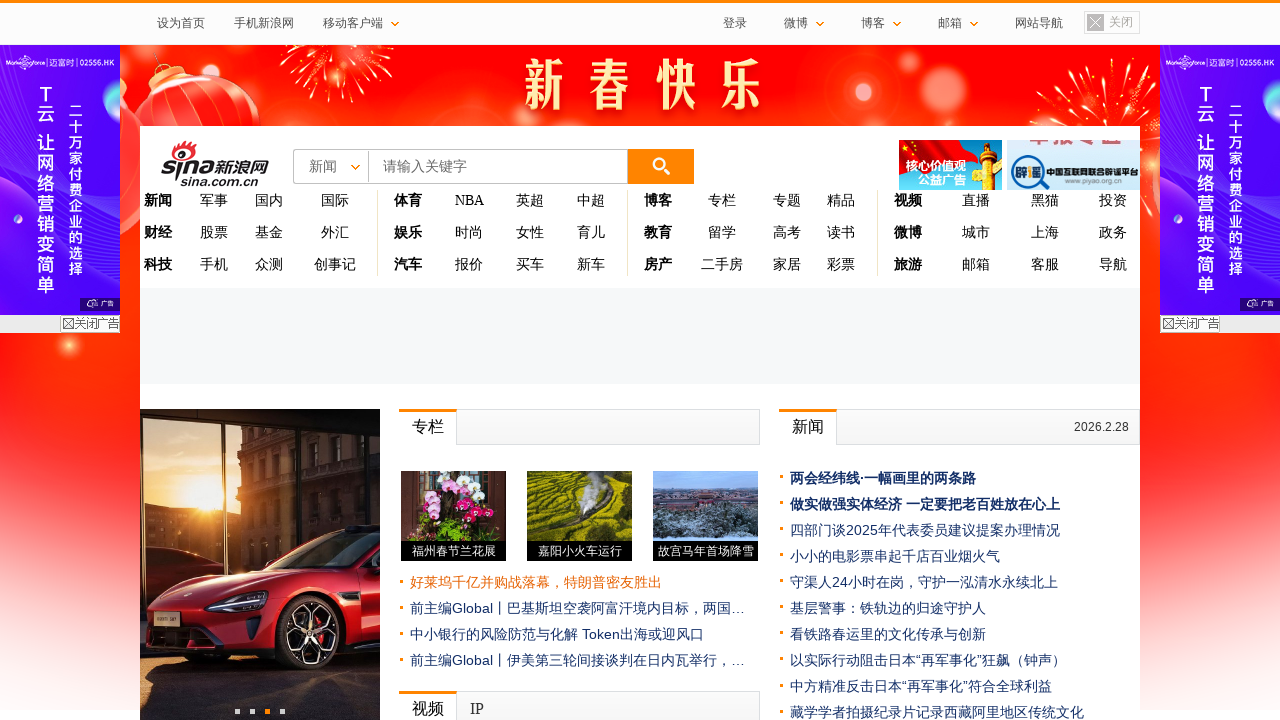

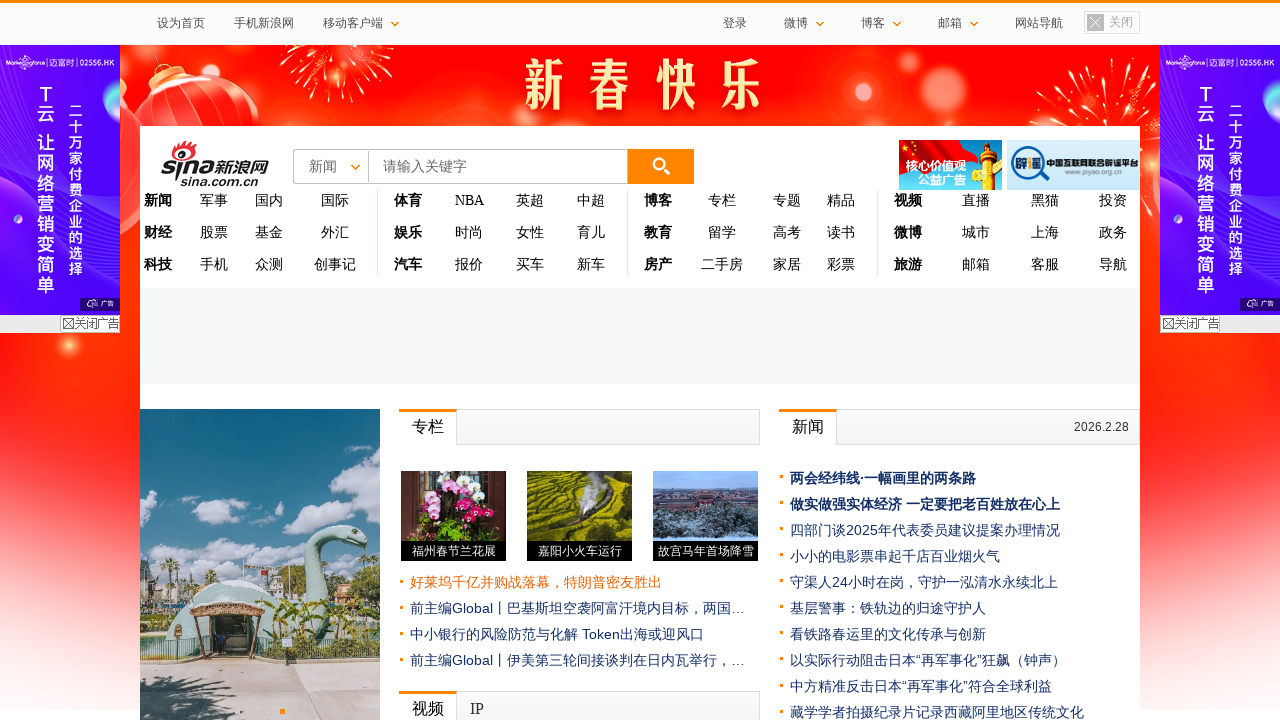